Tests a registration form by filling all required input fields with text and submitting the form, then verifies the success message is displayed.

Starting URL: http://suninjuly.github.io/registration1.html

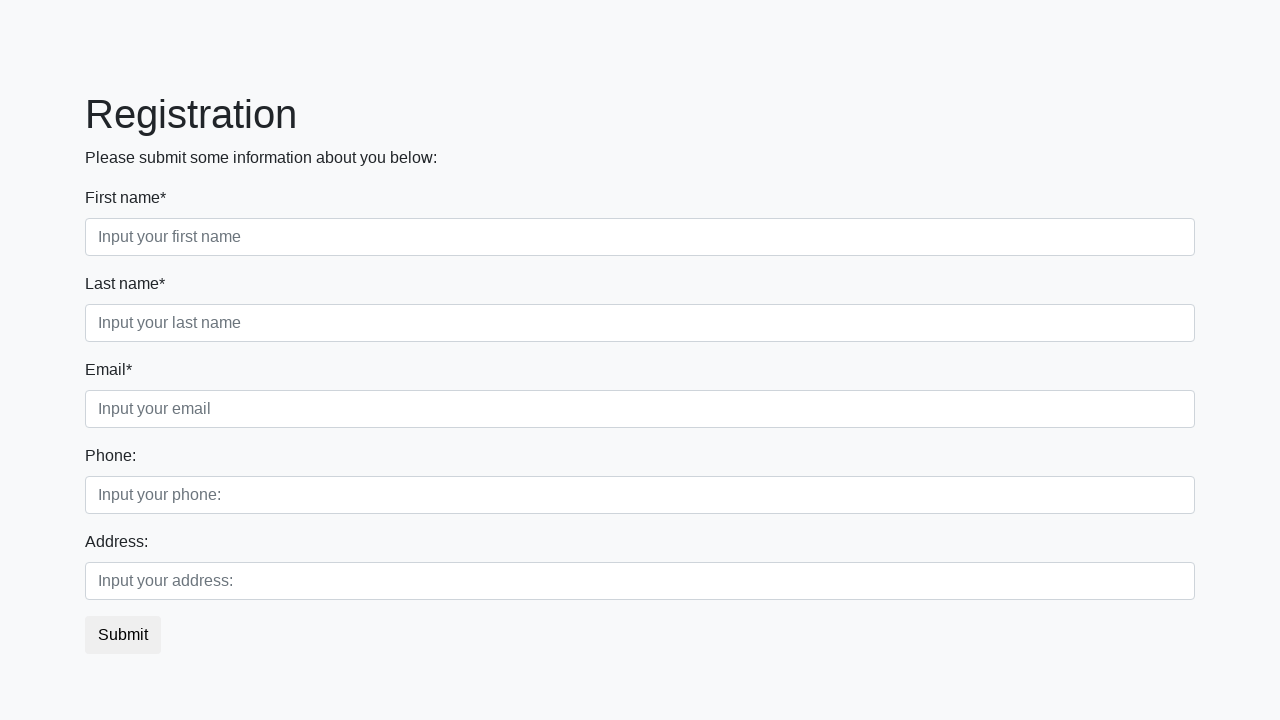

Located all required input fields
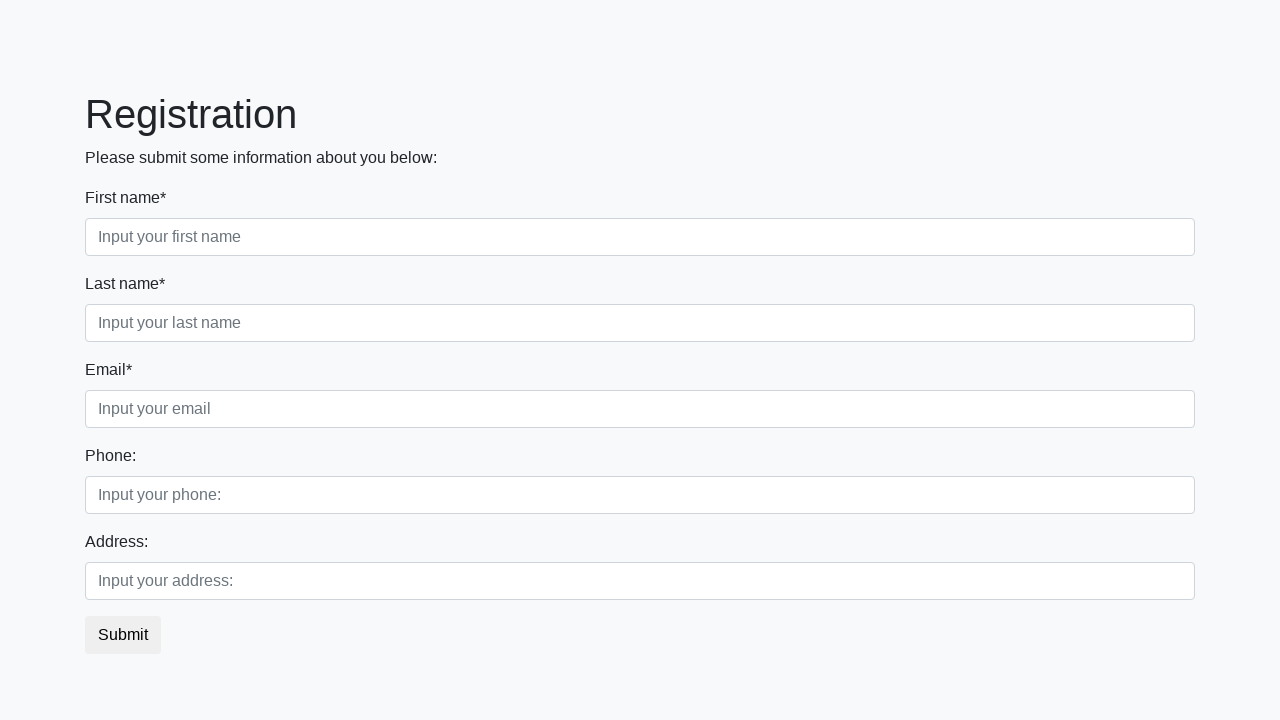

Filled required input field 1 with 'Test Answer' on xpath=//input[@required] >> nth=0
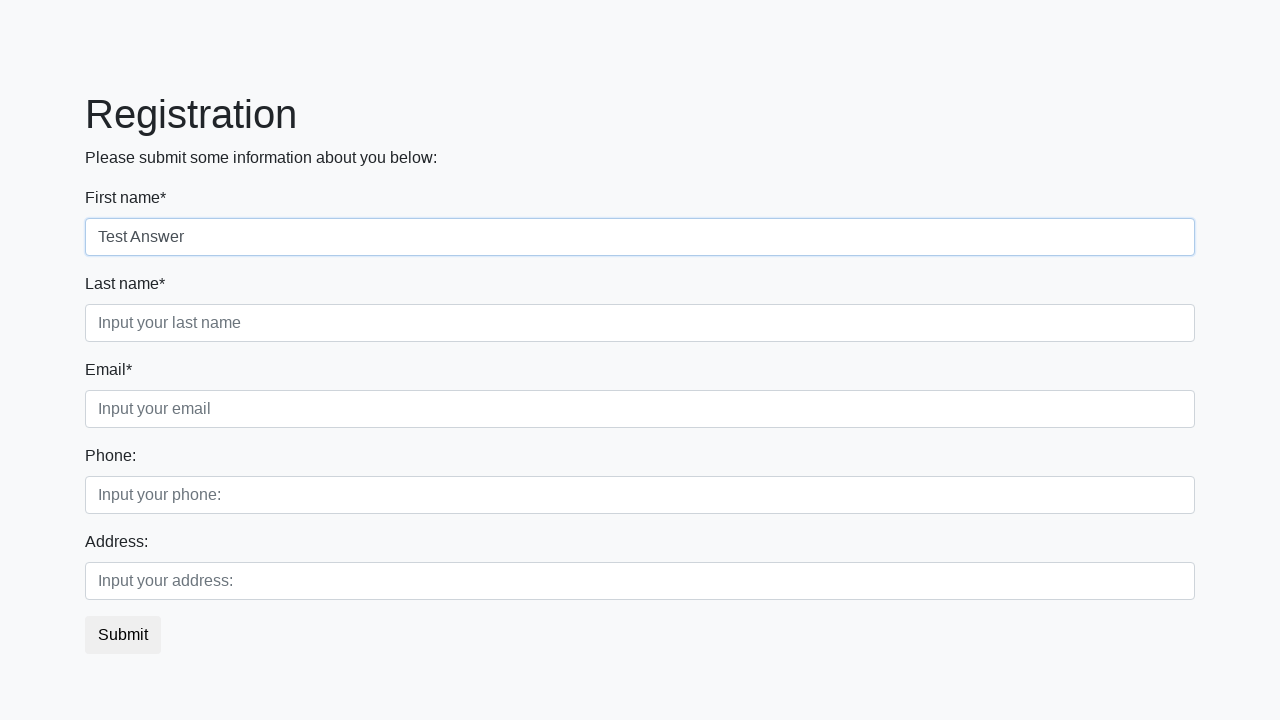

Filled required input field 2 with 'Test Answer' on xpath=//input[@required] >> nth=1
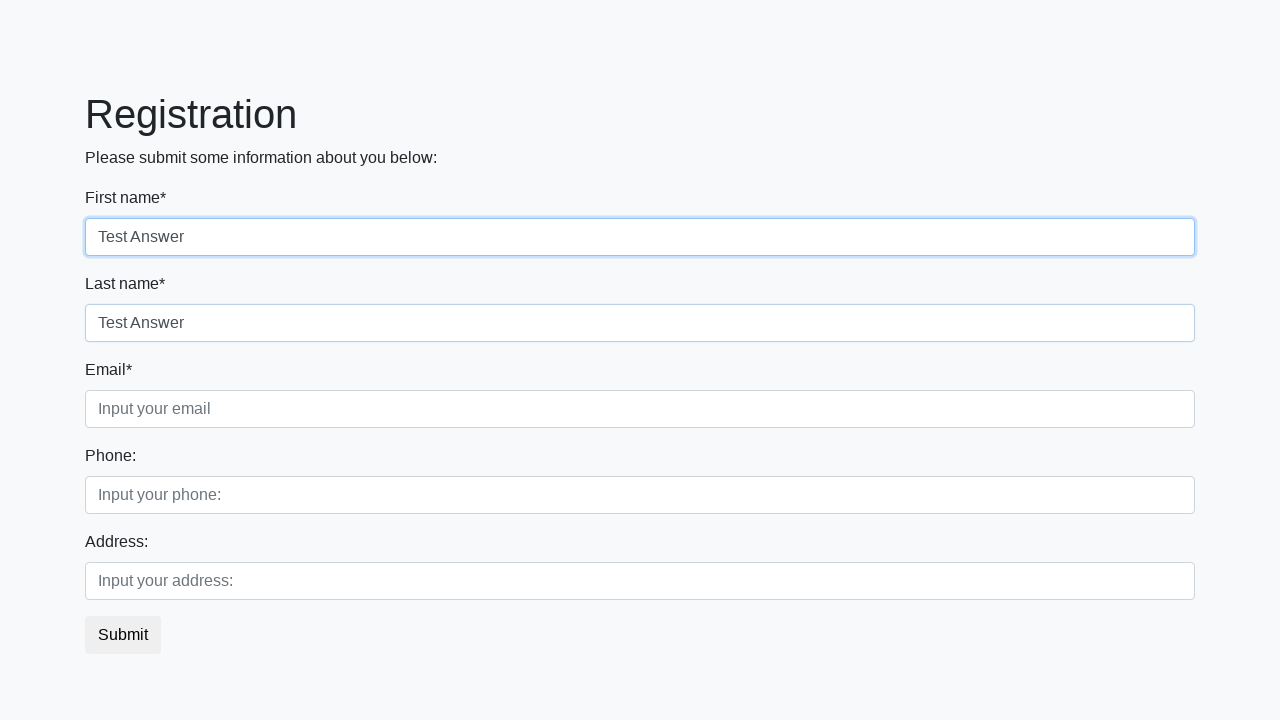

Filled required input field 3 with 'Test Answer' on xpath=//input[@required] >> nth=2
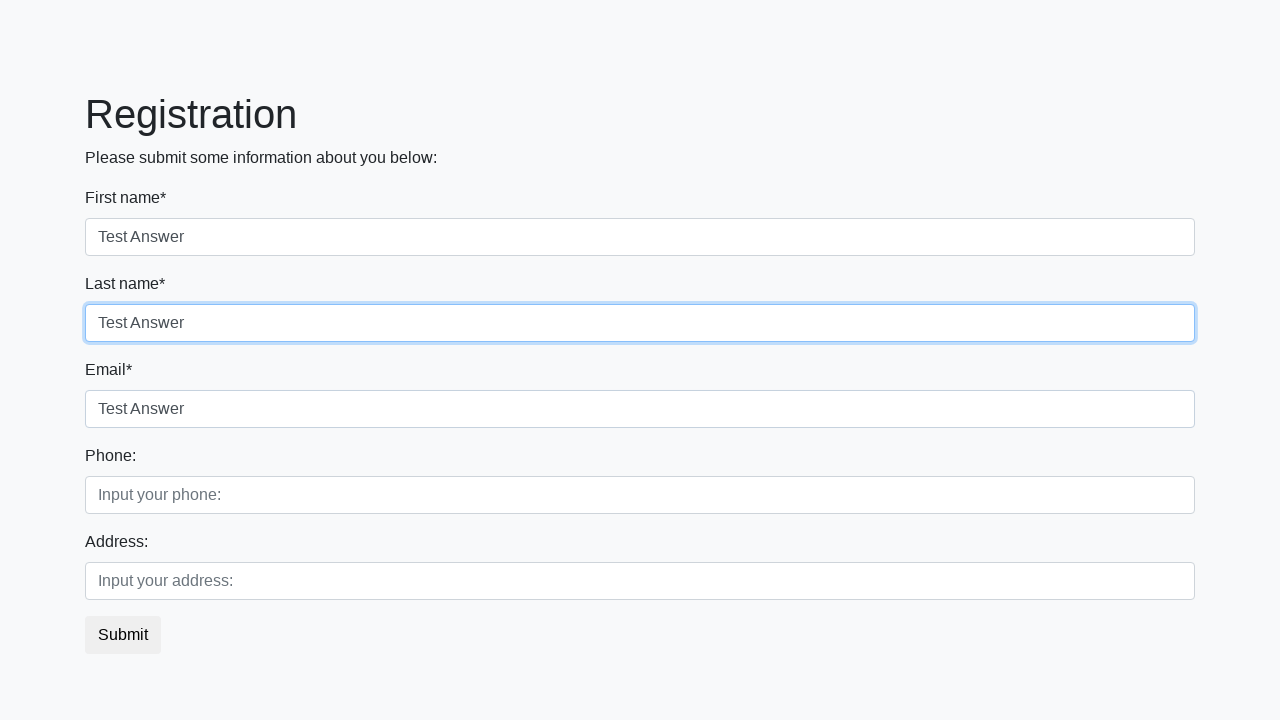

Clicked the submit button at (123, 635) on button.btn
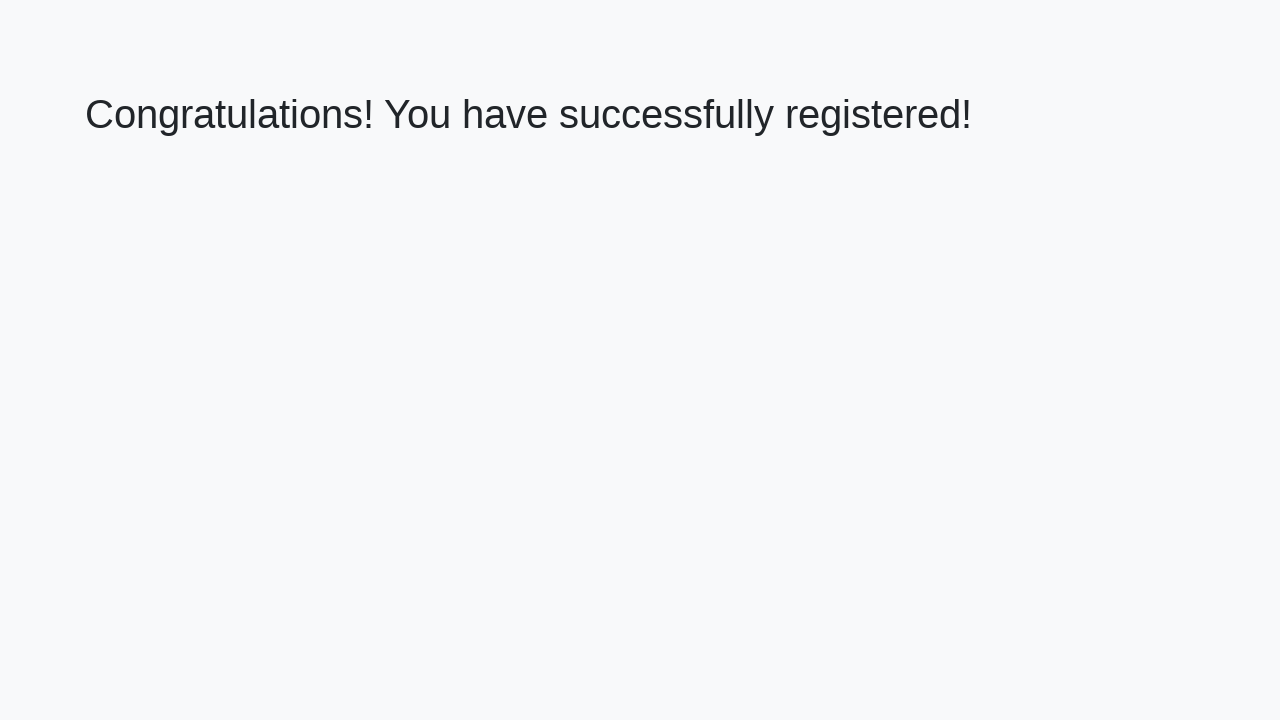

Success message heading appeared
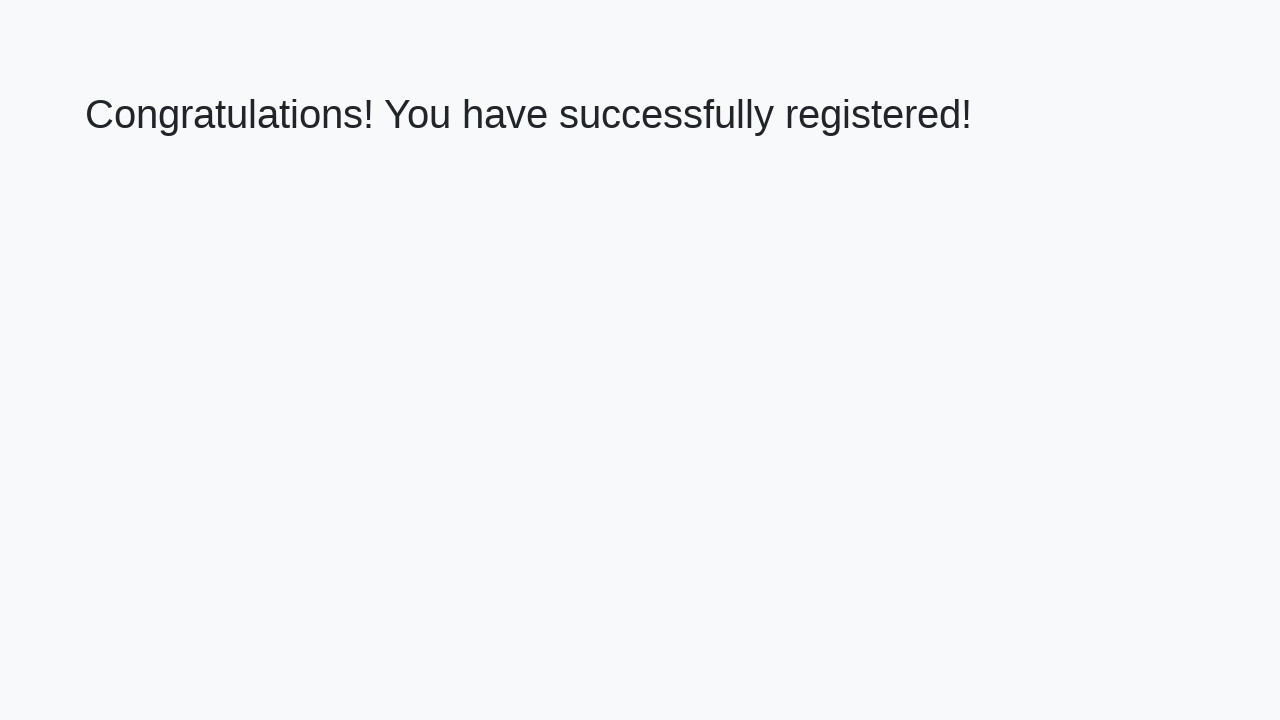

Retrieved success message text
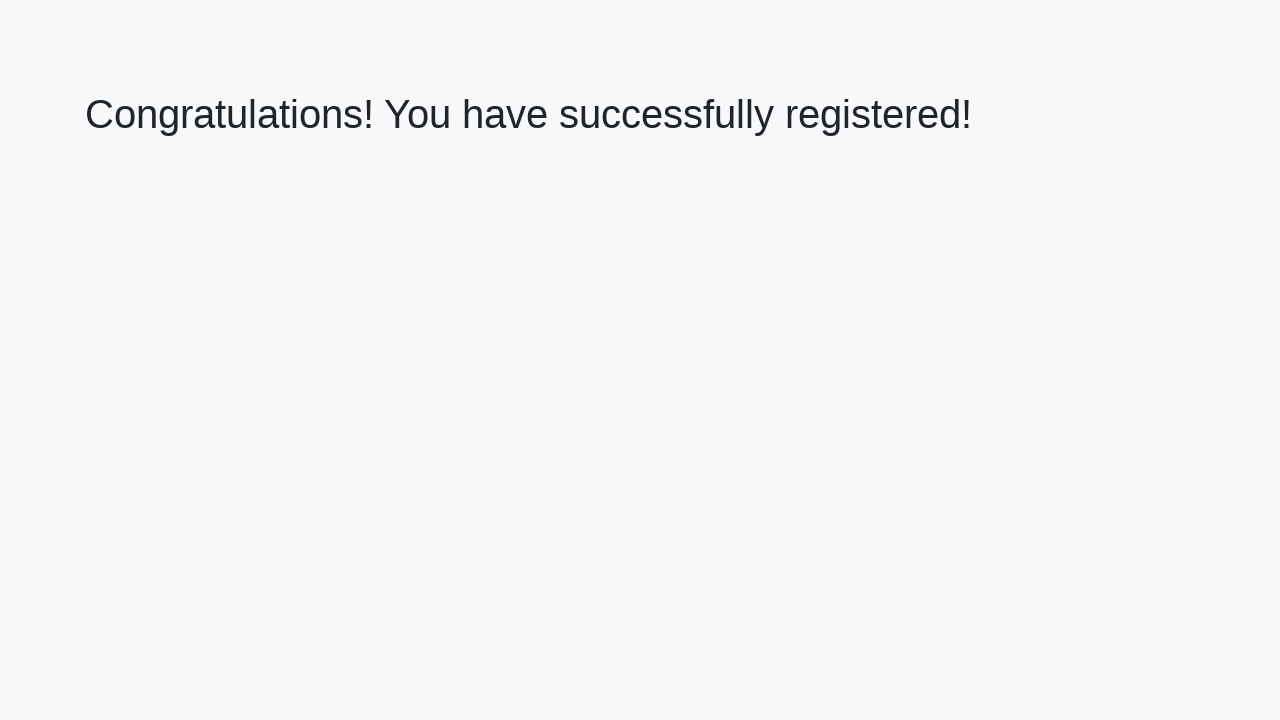

Verified success message: 'Congratulations! You have successfully registered!'
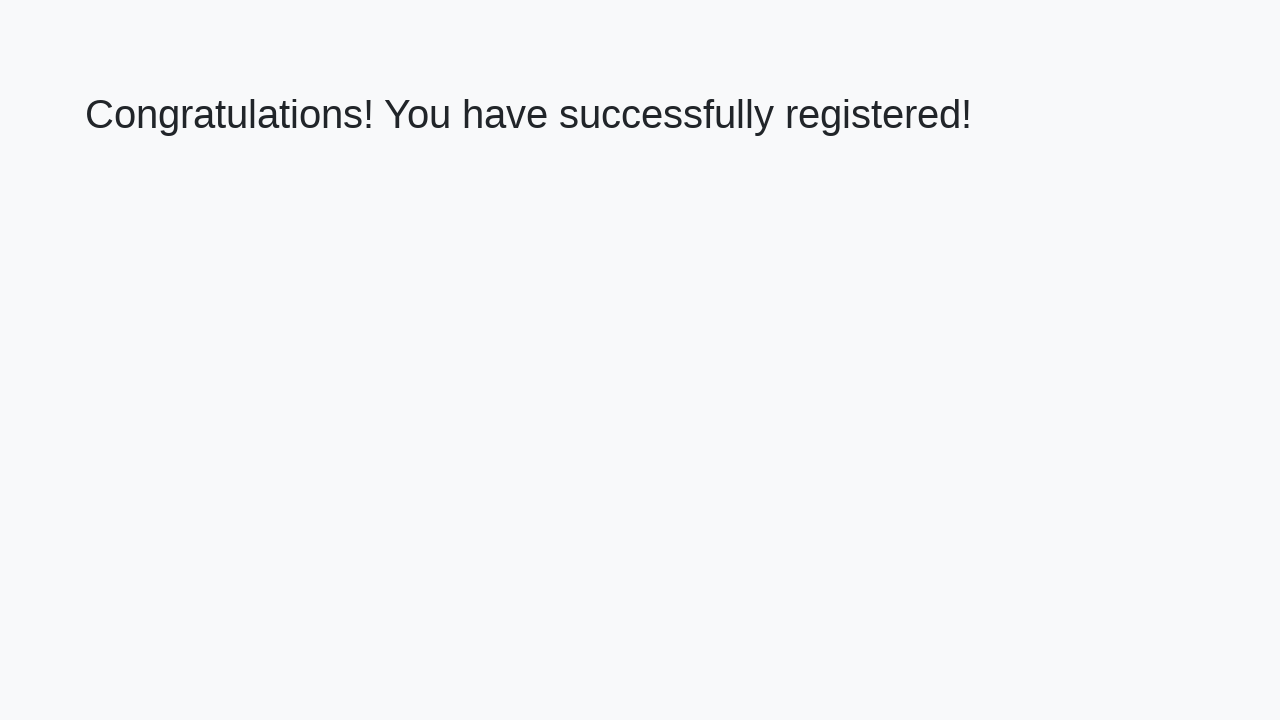

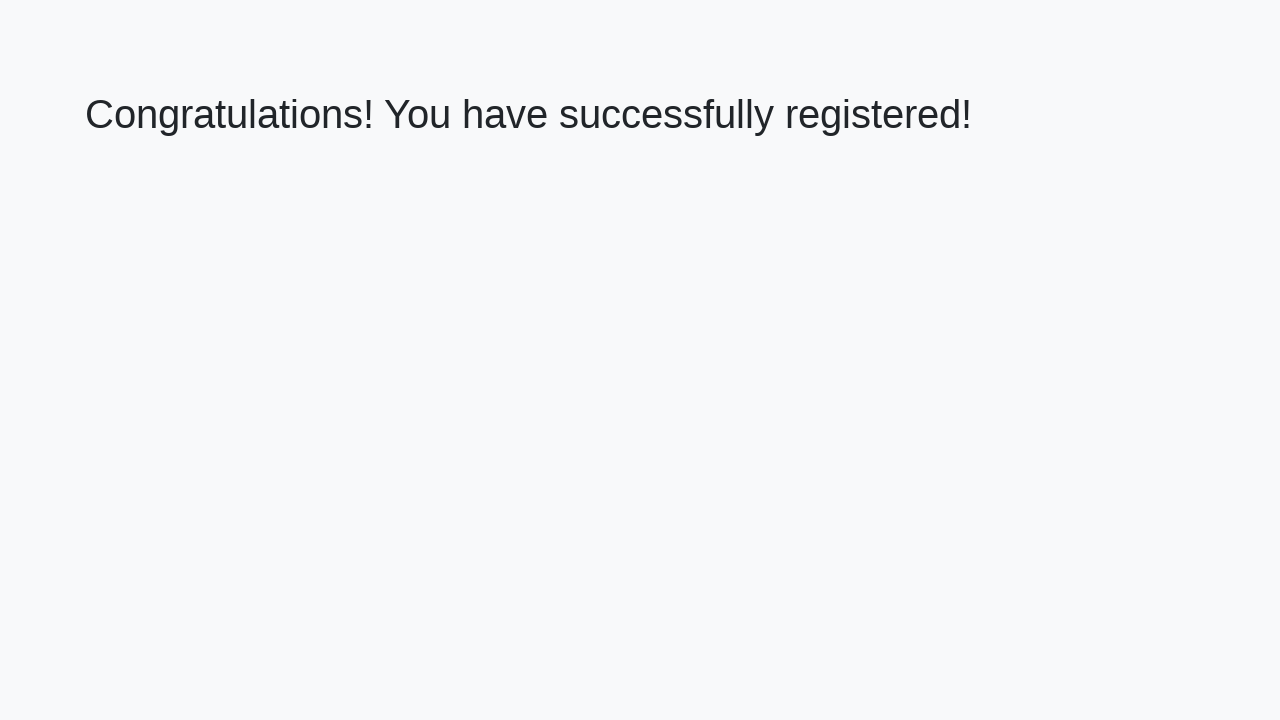